Verifies that the button's value attribute equals "This is also a button" when compared case-insensitively

Starting URL: https://acctabootcamp.github.io/site/examples/locators

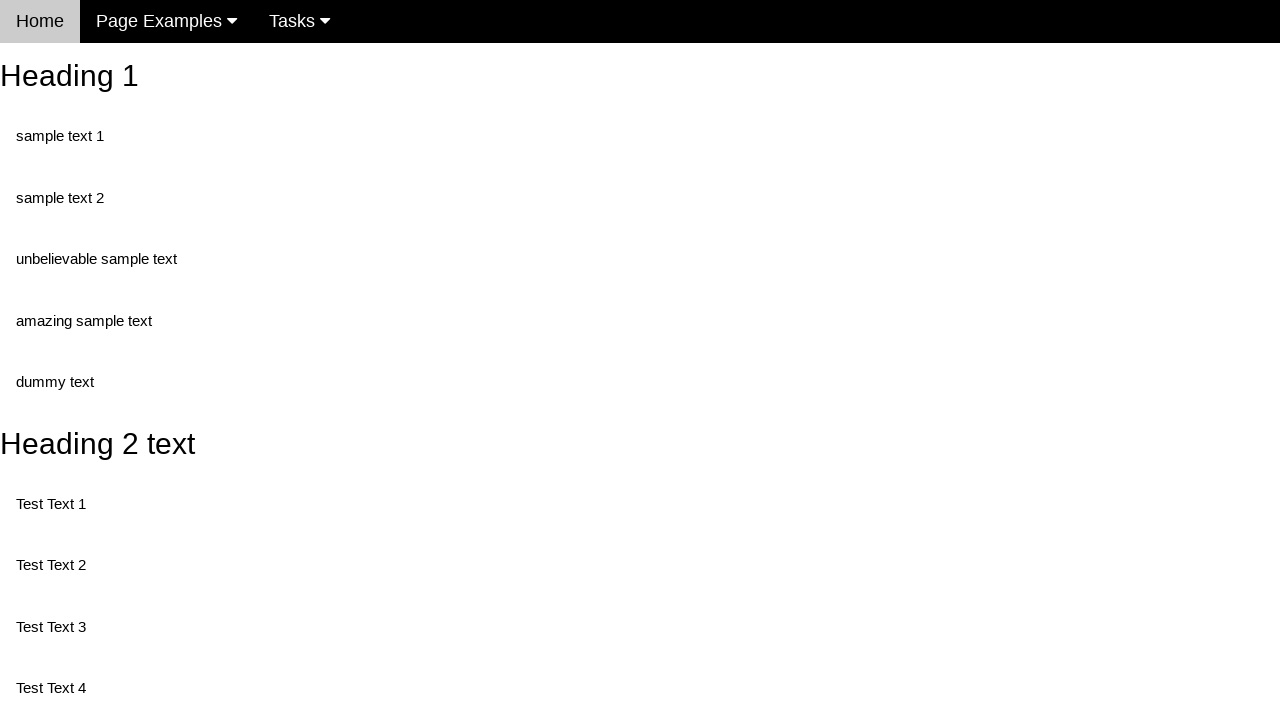

Navigated to locators example page
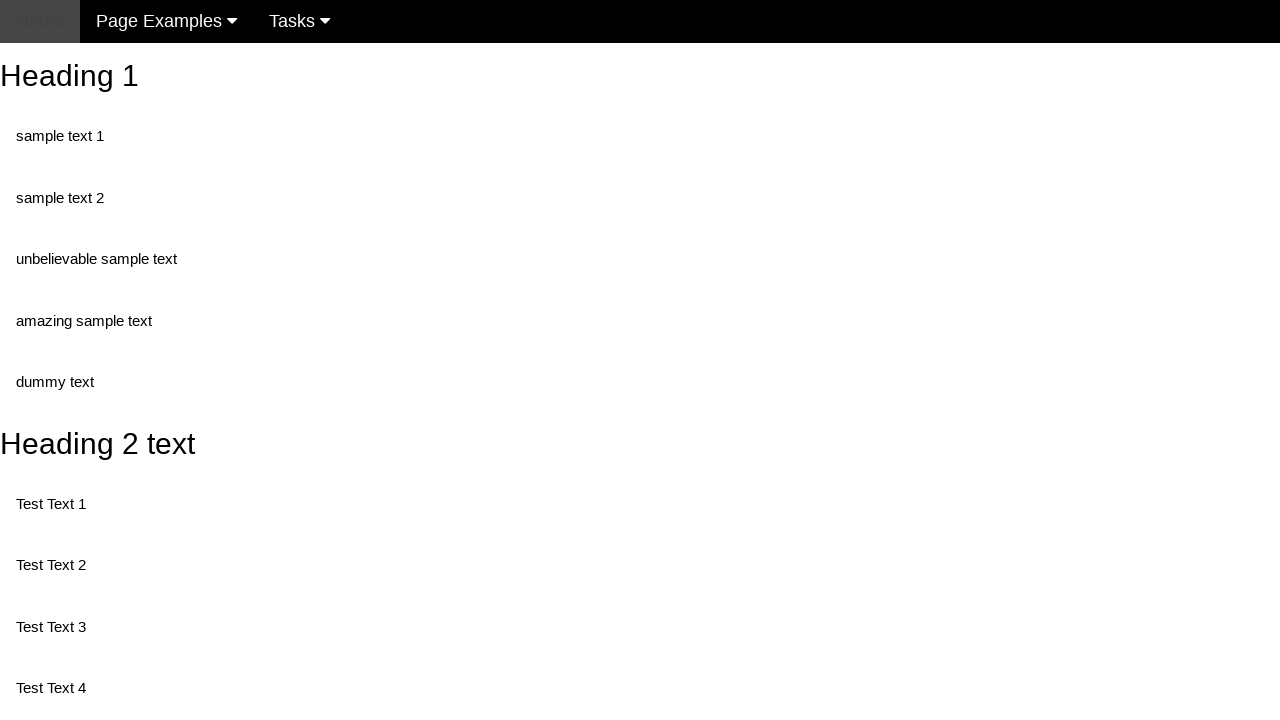

Retrieved button value attribute from #buttonId
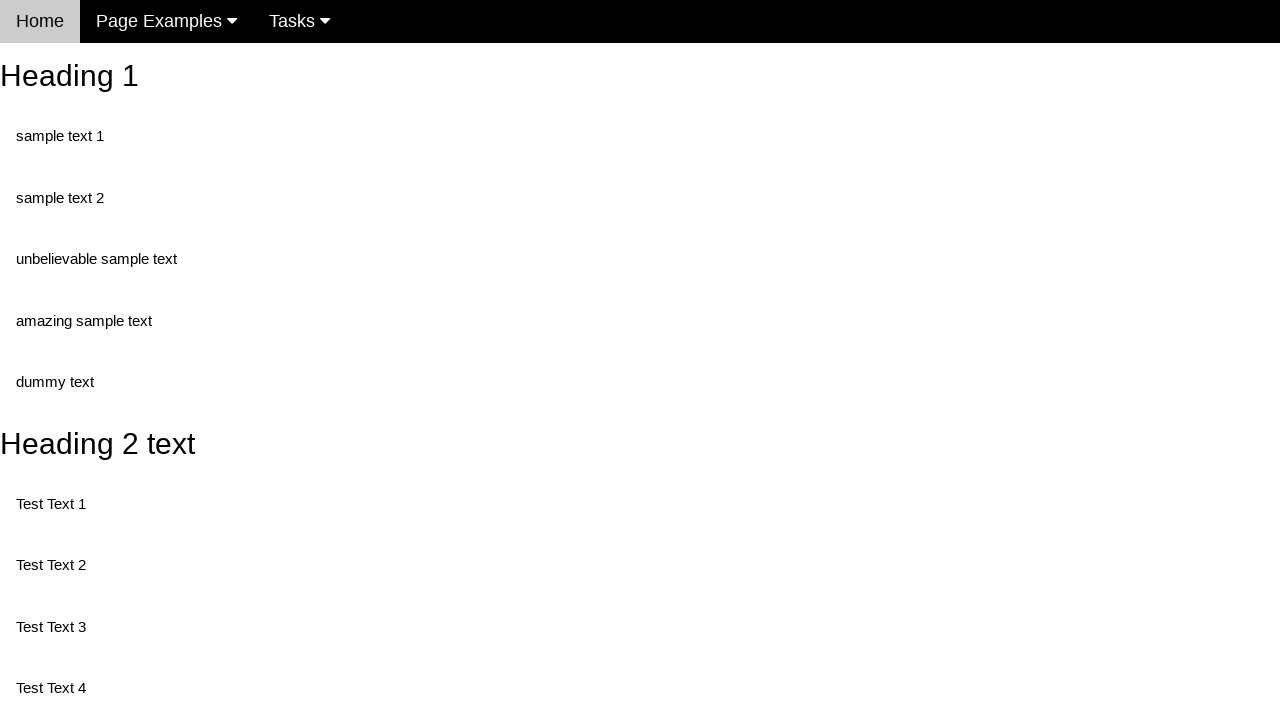

Verified button value equals 'This is also a button' (case-insensitive comparison)
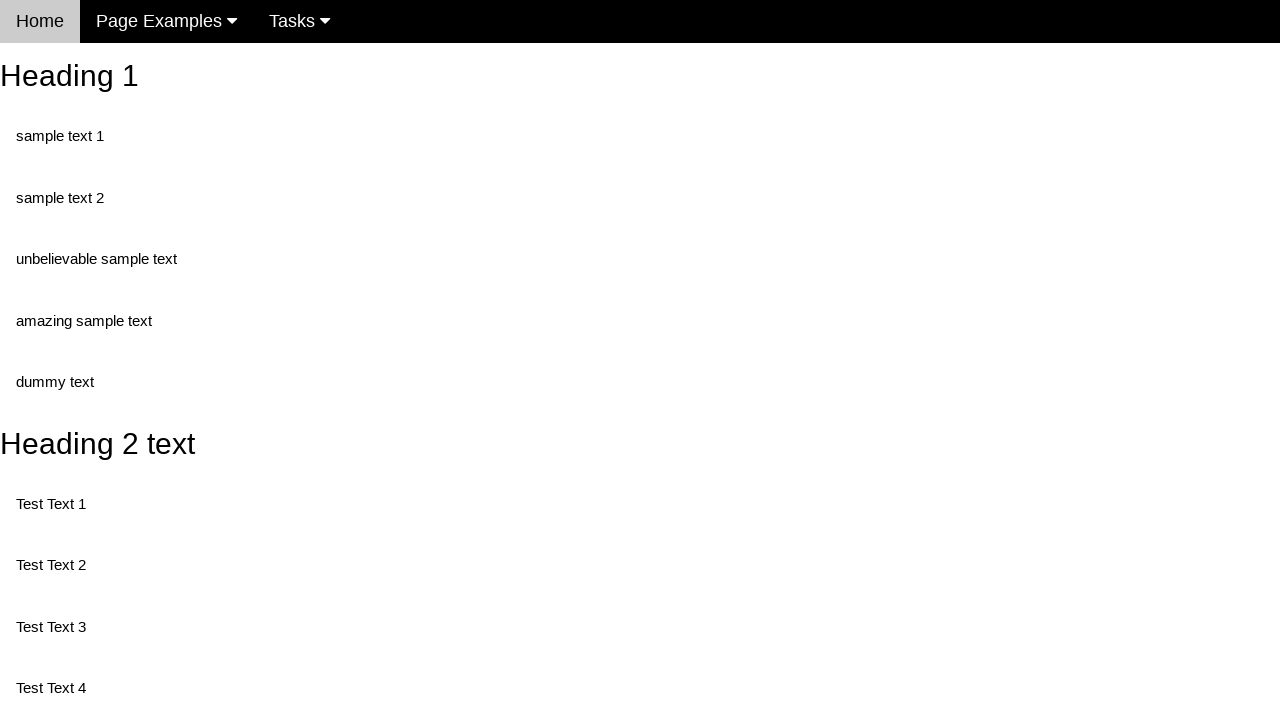

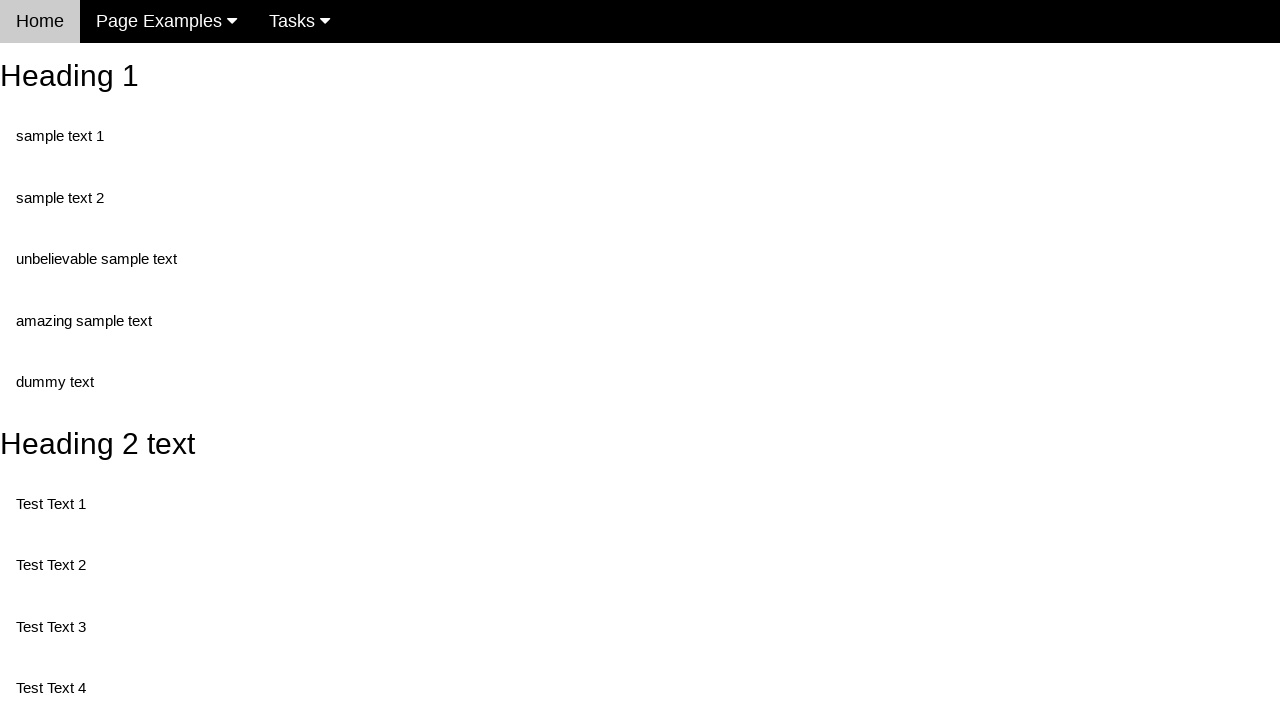